Basic test that navigates to Flipkart's homepage and verifies the page loads successfully by waiting for the page to be ready.

Starting URL: https://www.flipkart.com/

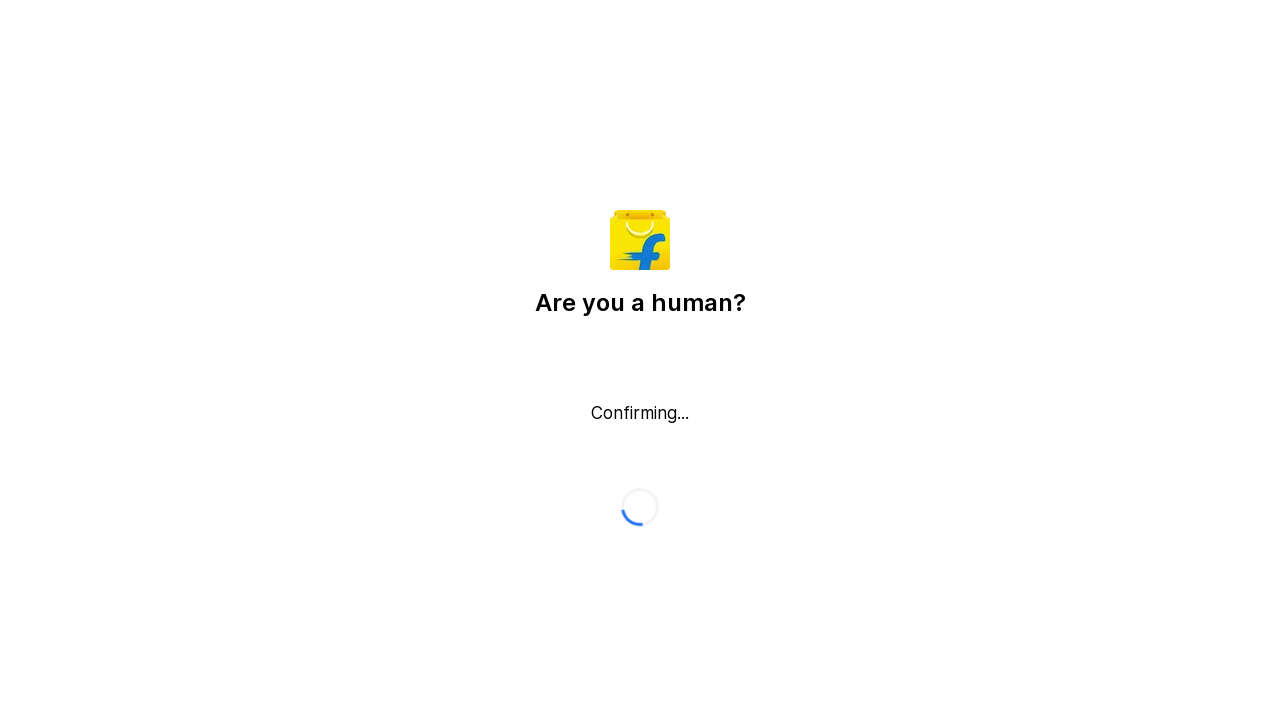

Waited for DOM content to load on Flipkart homepage
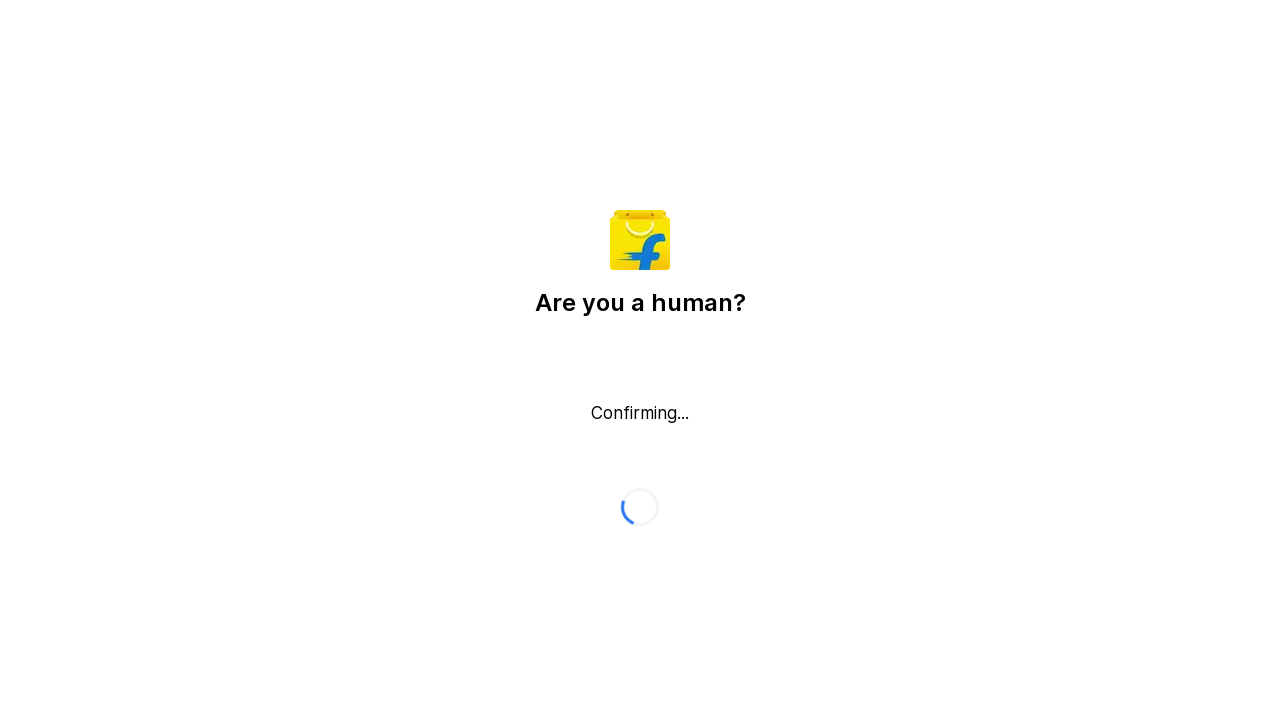

Verified body element is present, page loaded successfully
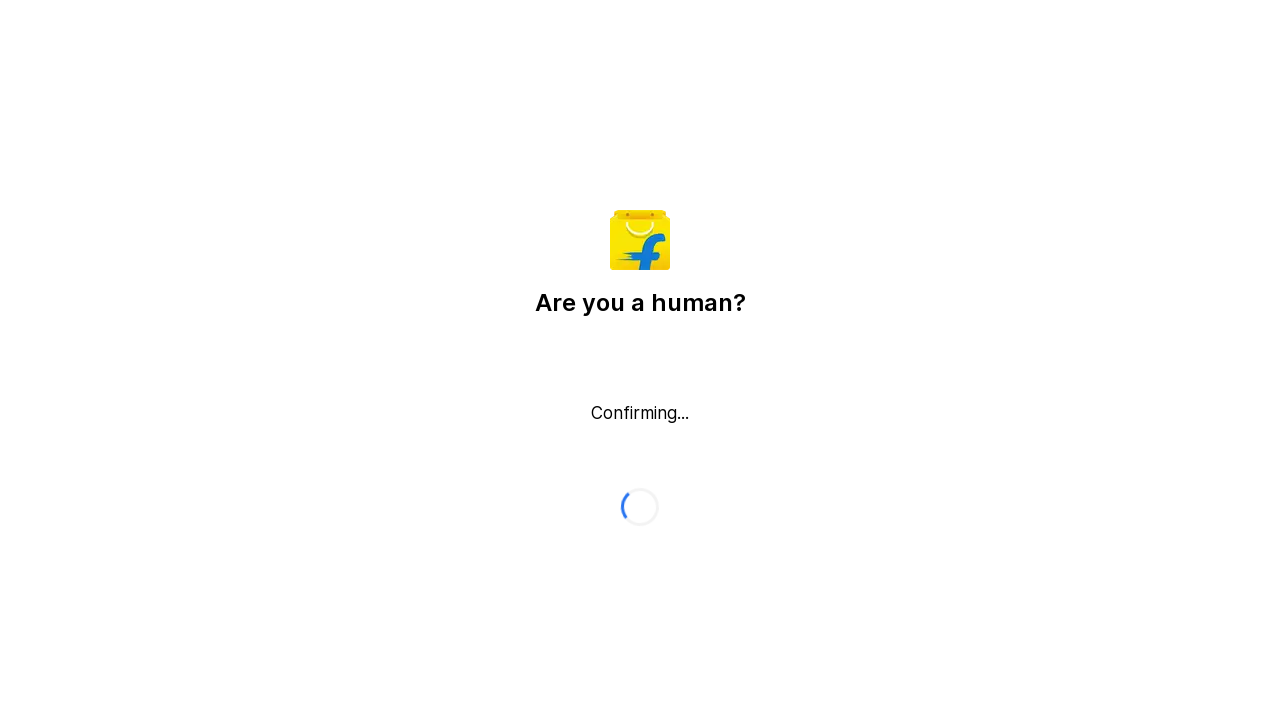

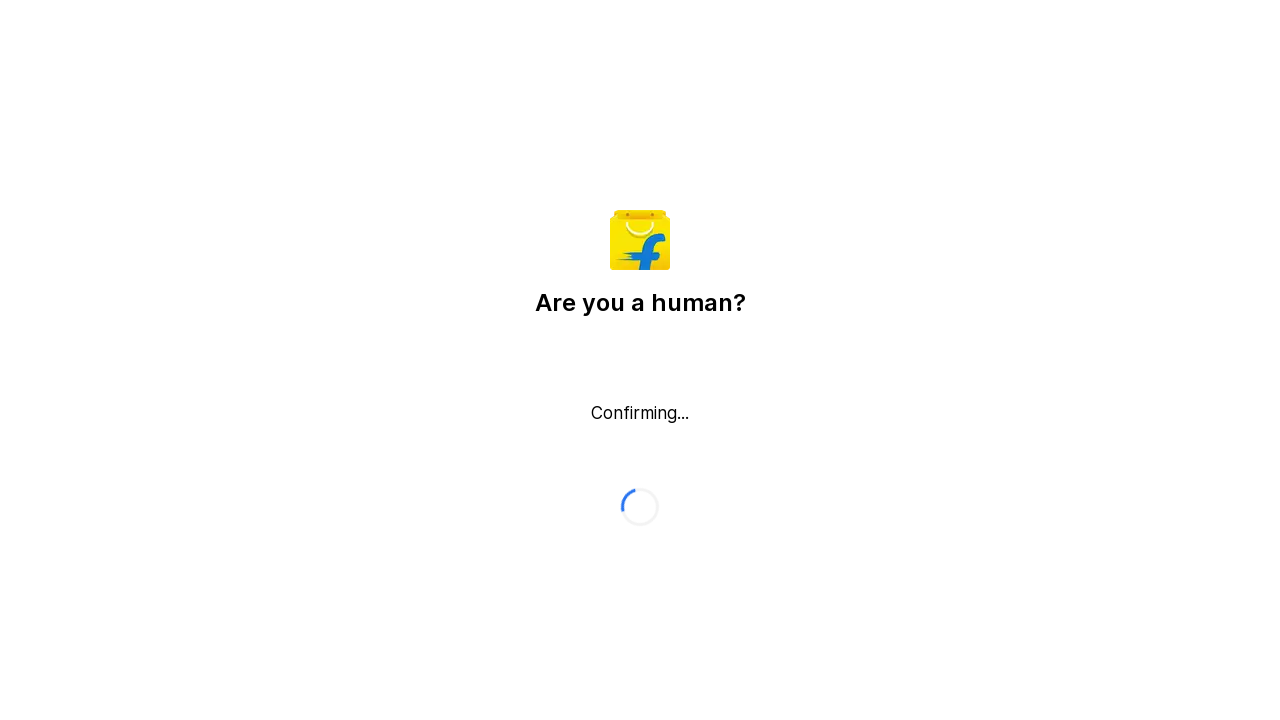